Tests dismissing a JavaScript prompt dialog without entering text, verifies null is displayed

Starting URL: https://the-internet.herokuapp.com/javascript_alerts

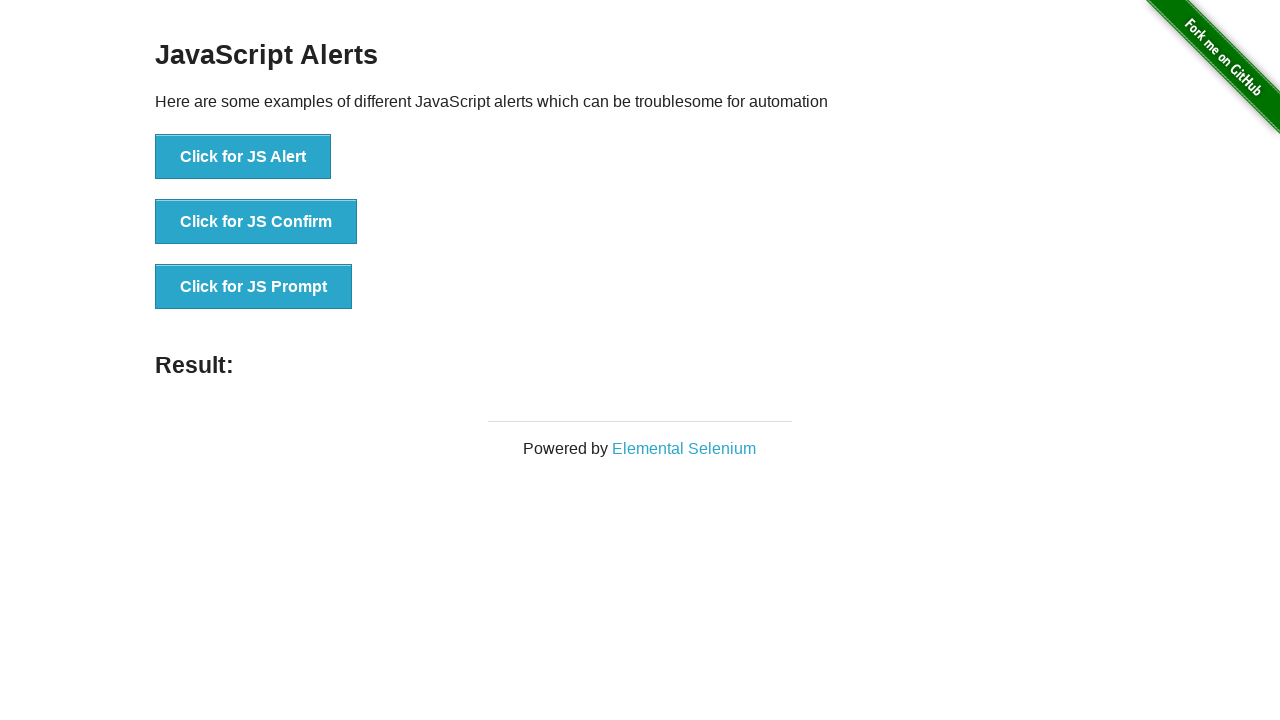

Set up dialog handler to dismiss prompts
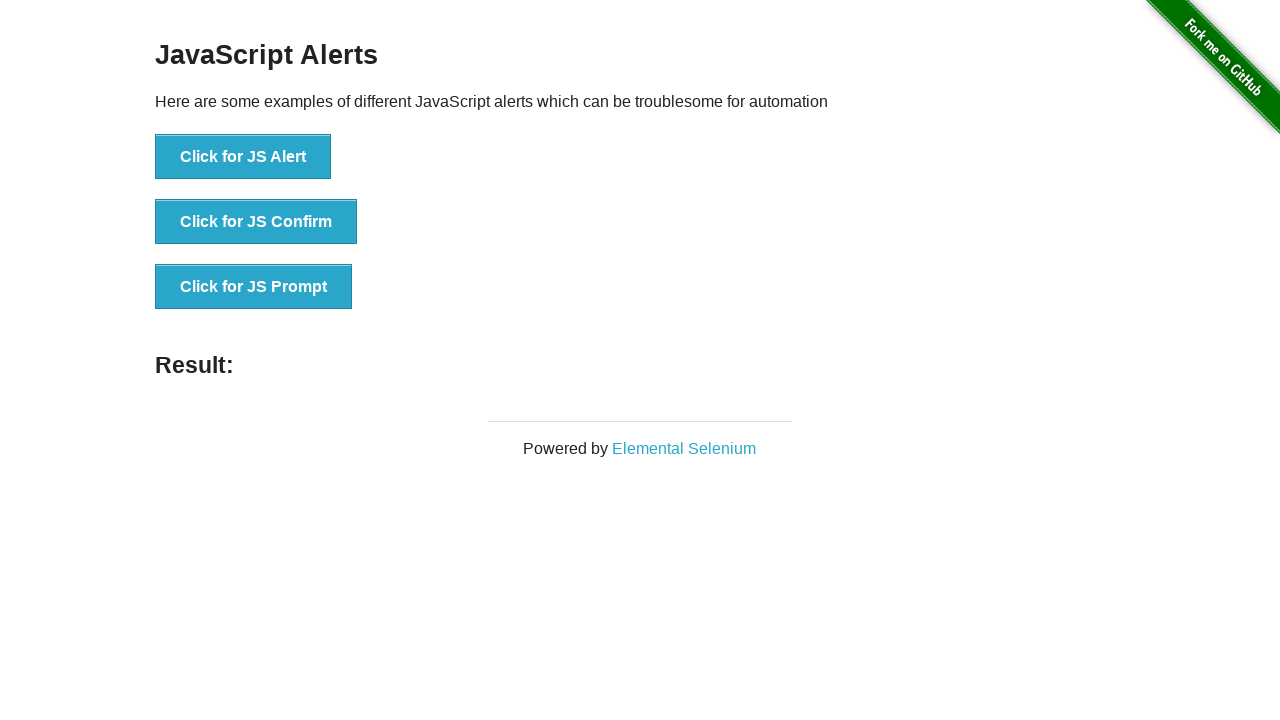

Clicked the JS Prompt button at (254, 287) on [onclick='jsPrompt()']
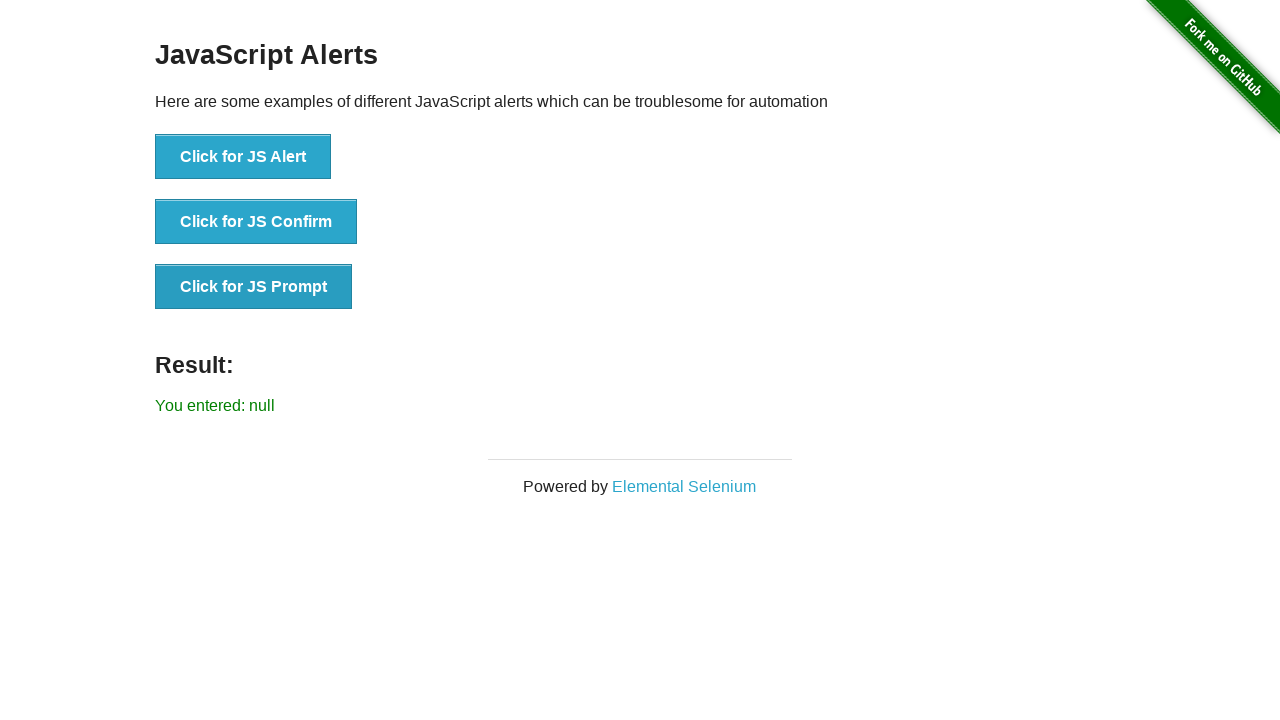

Result element loaded
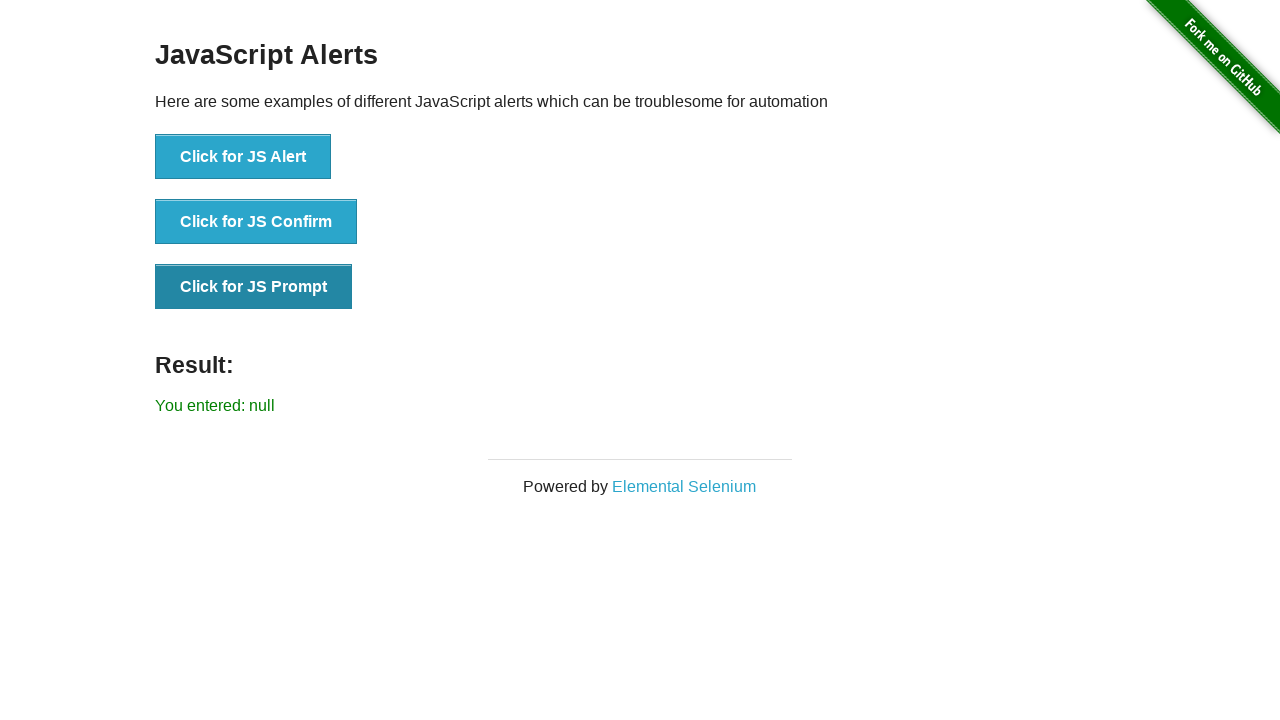

Retrieved result text: 'You entered: null'
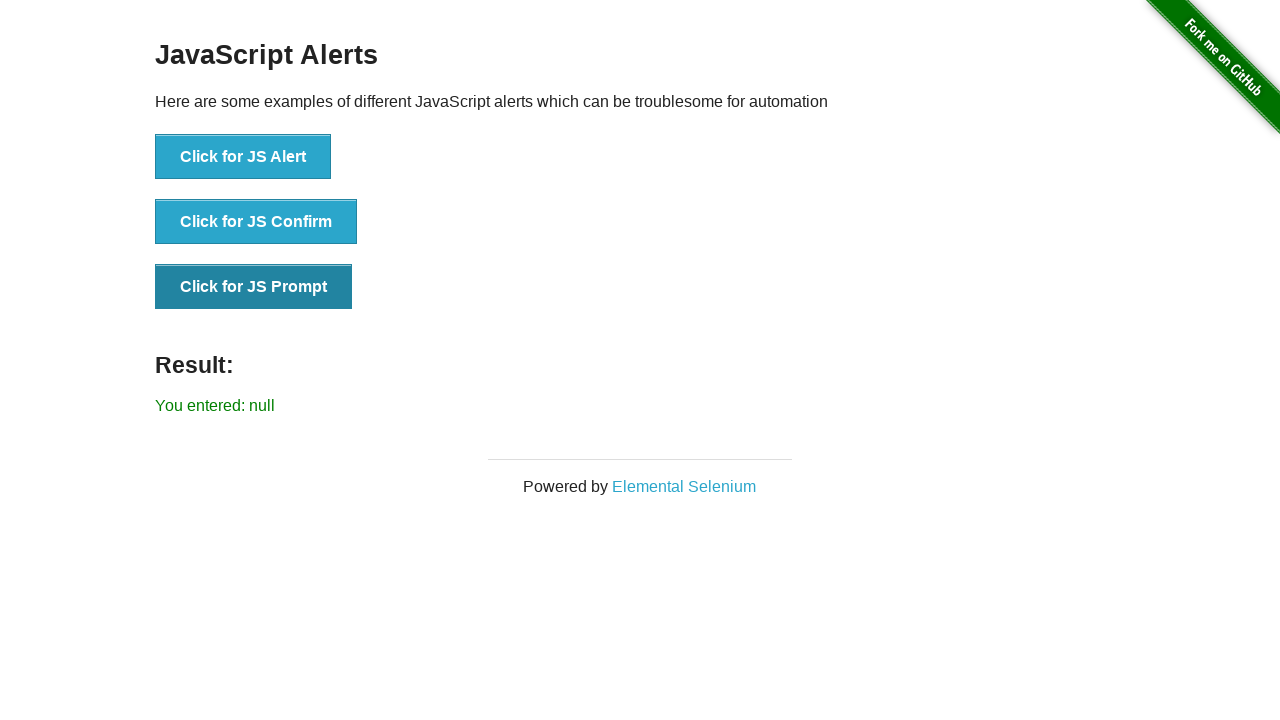

Verified result text equals 'You entered: null'
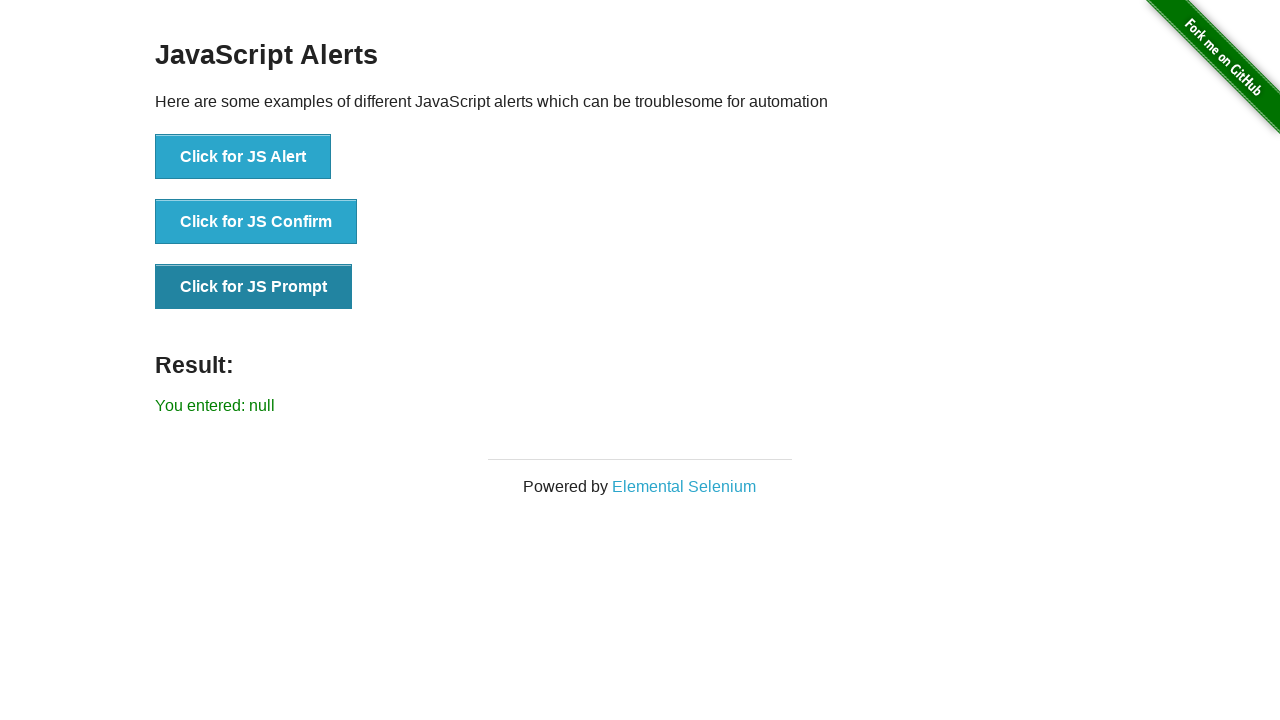

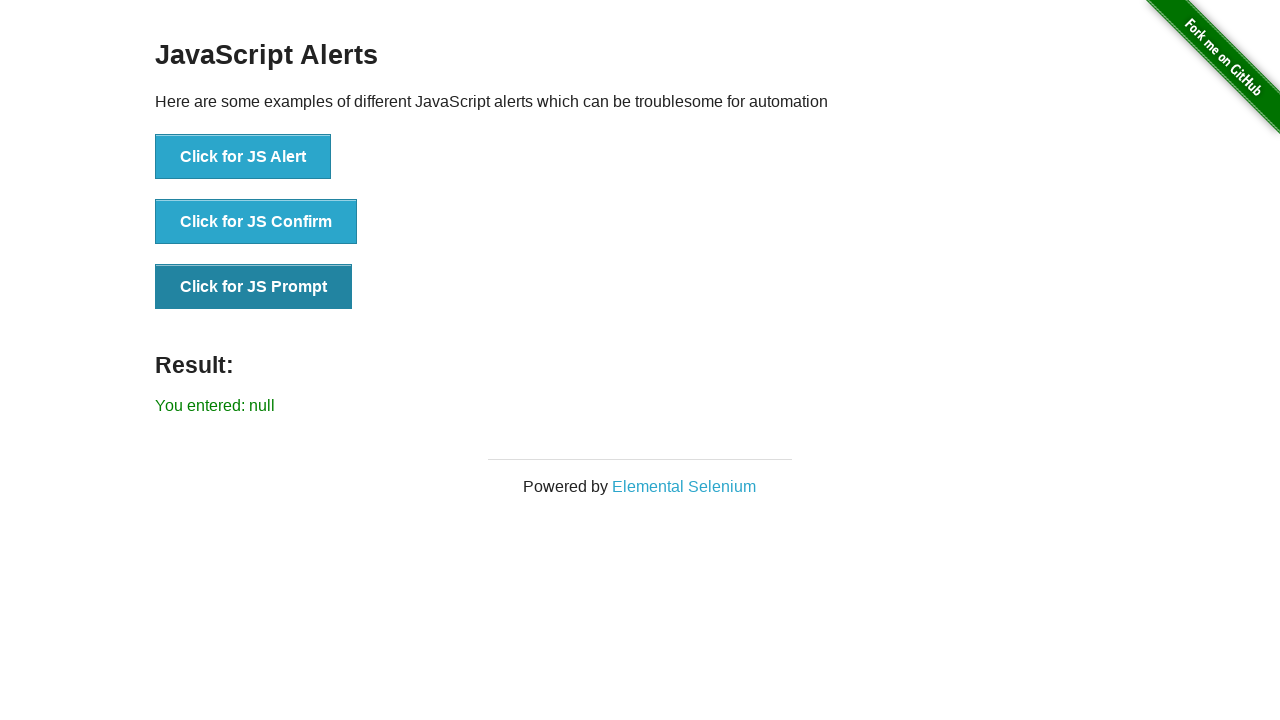